Navigates to Zensar website and verifies that navigation links are present on the page

Starting URL: https://www.zensar.com/

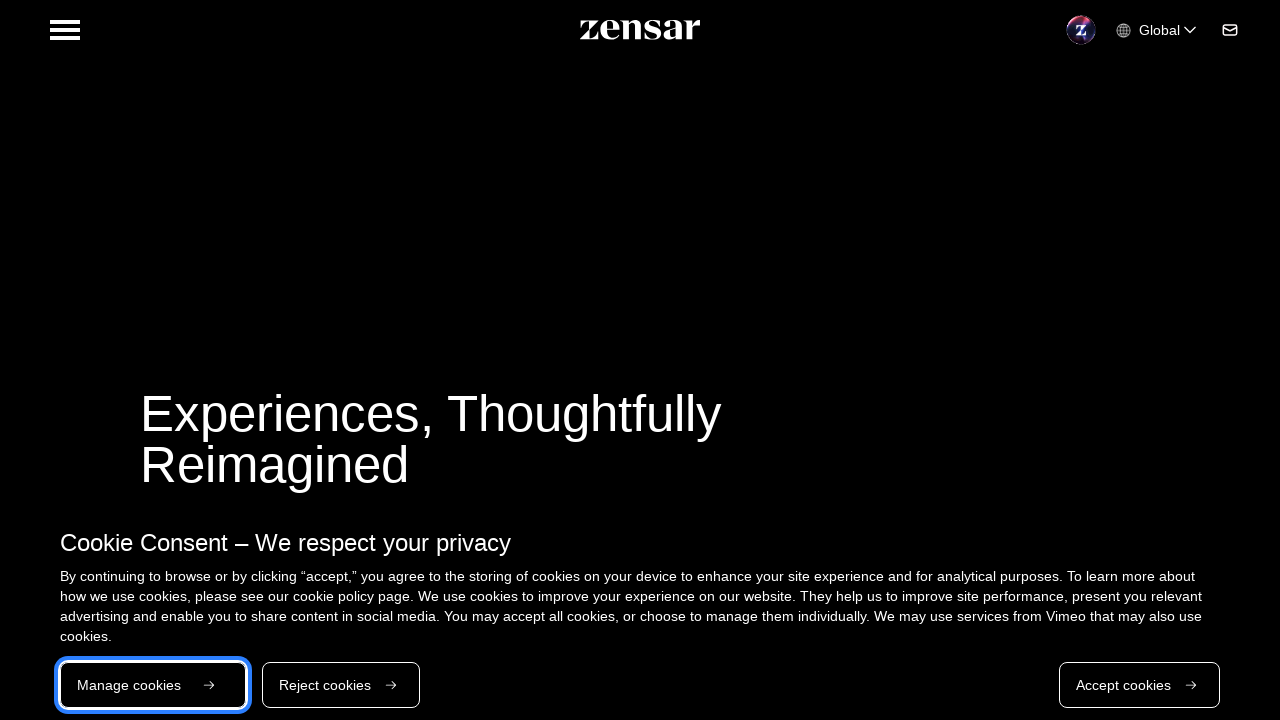

Waited for page to fully load (networkidle state)
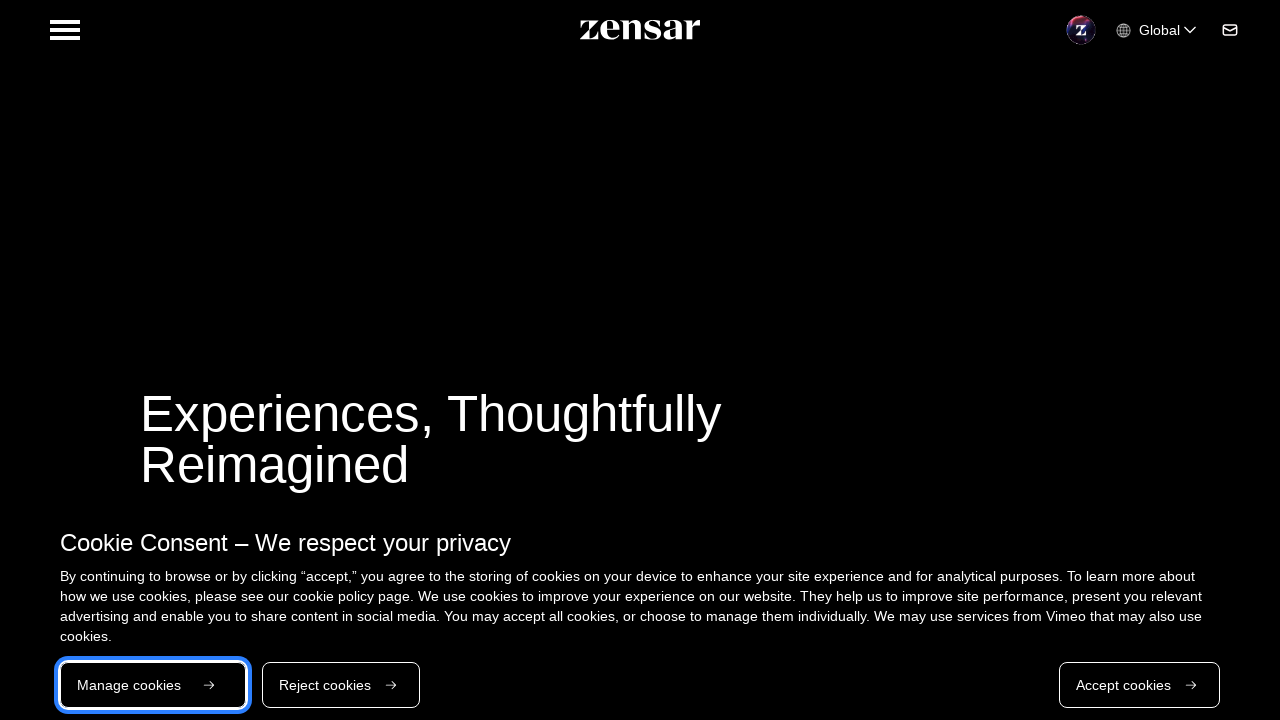

Verified that navigation links are present on the page
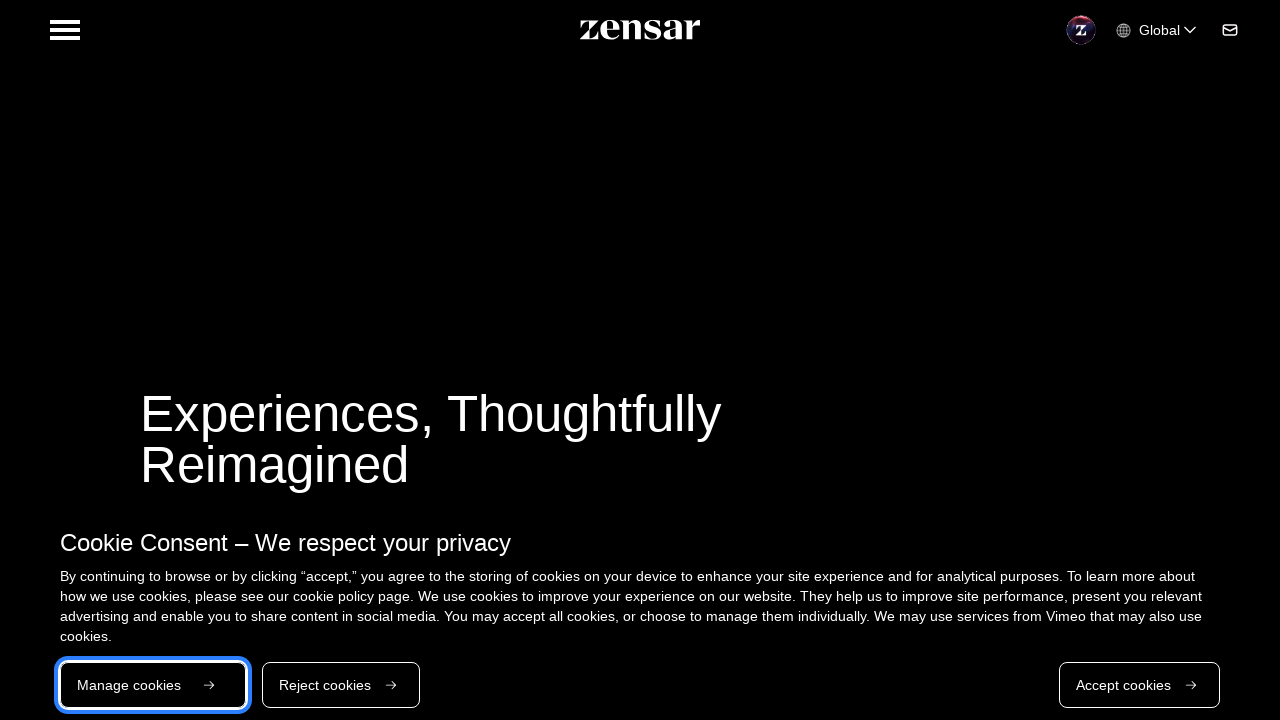

Retrieved all links from the page
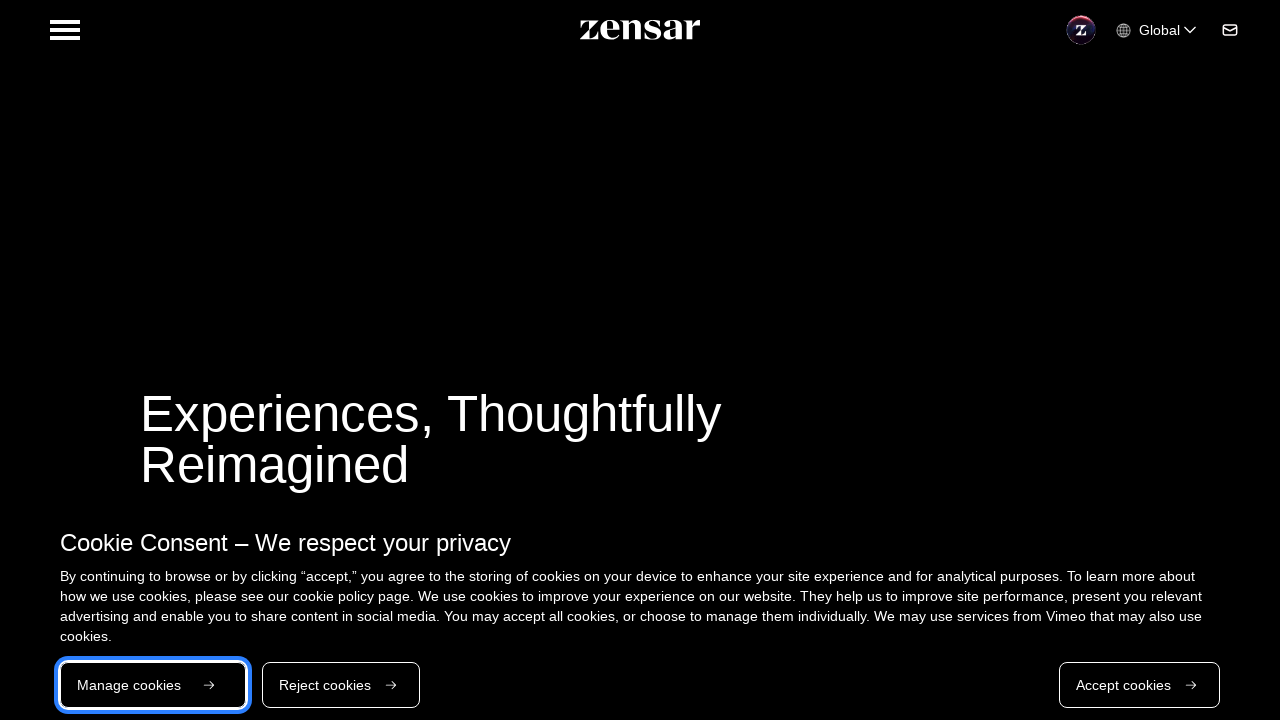

Verified that at least one link exists on Zensar website (found 78 links)
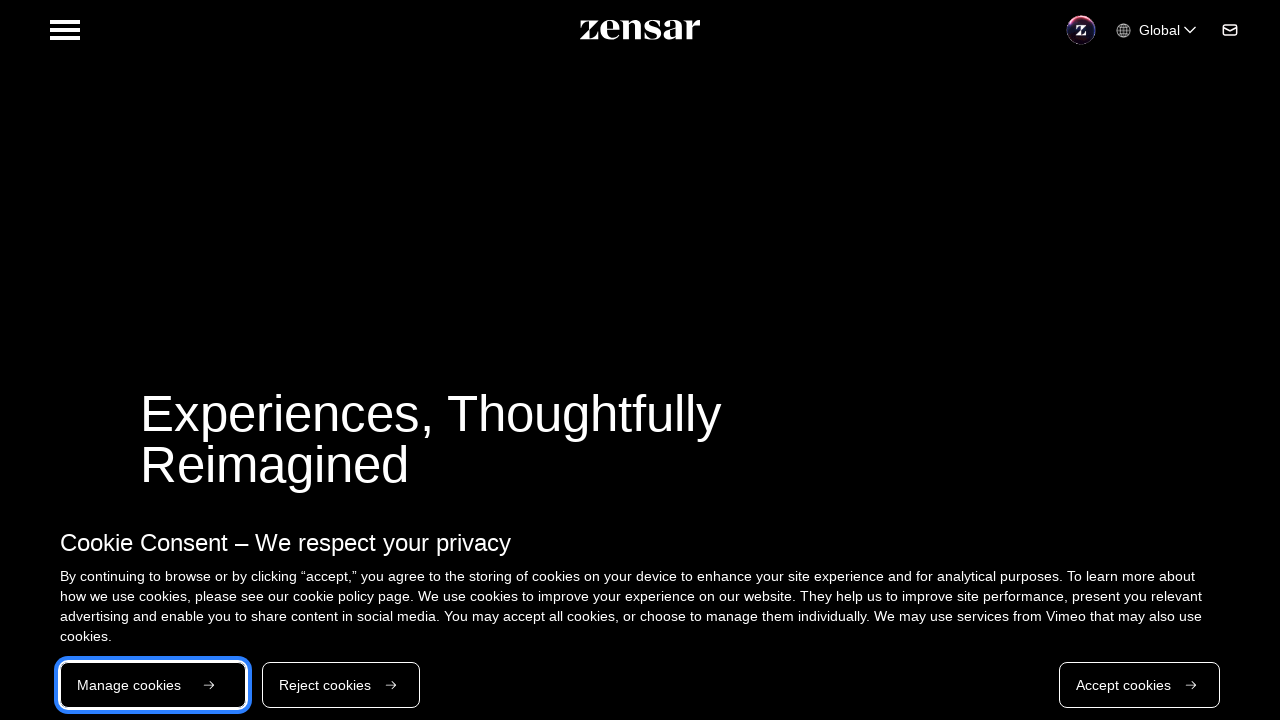

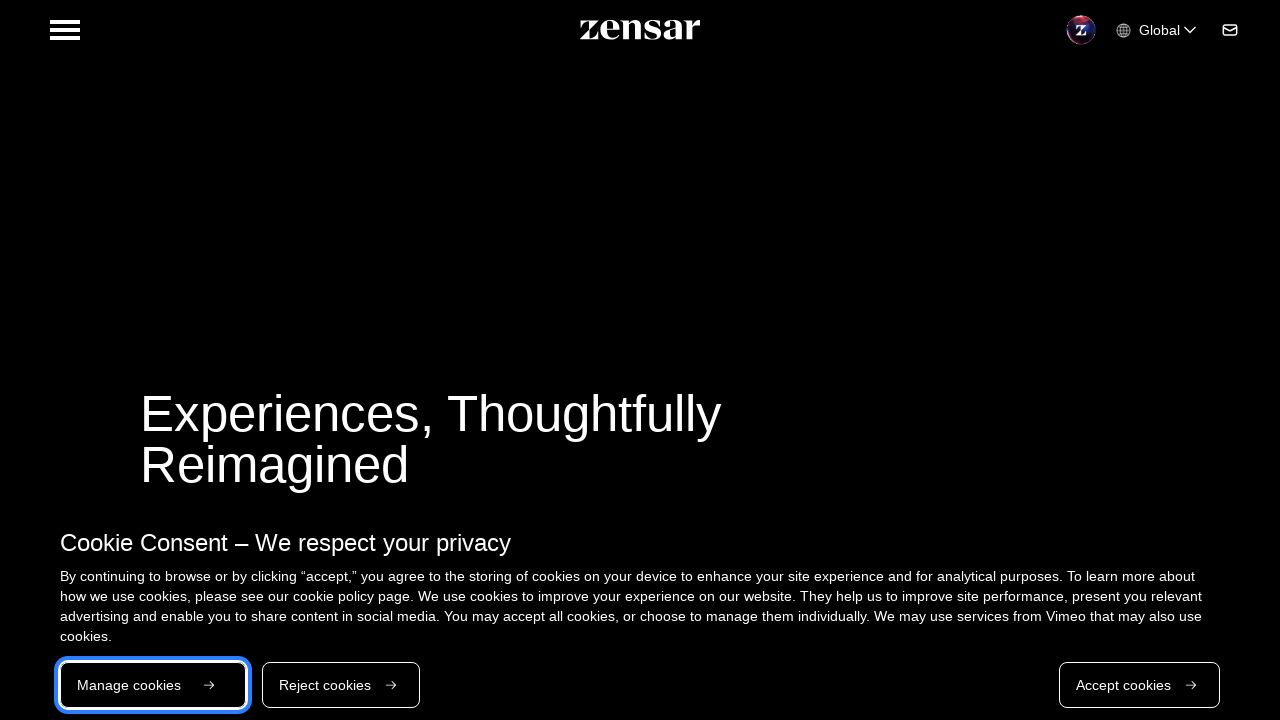